Tests double-click functionality on a button element at DemoQA, verifying that the double-click action can be performed on a specific button.

Starting URL: https://demoqa.com/buttons

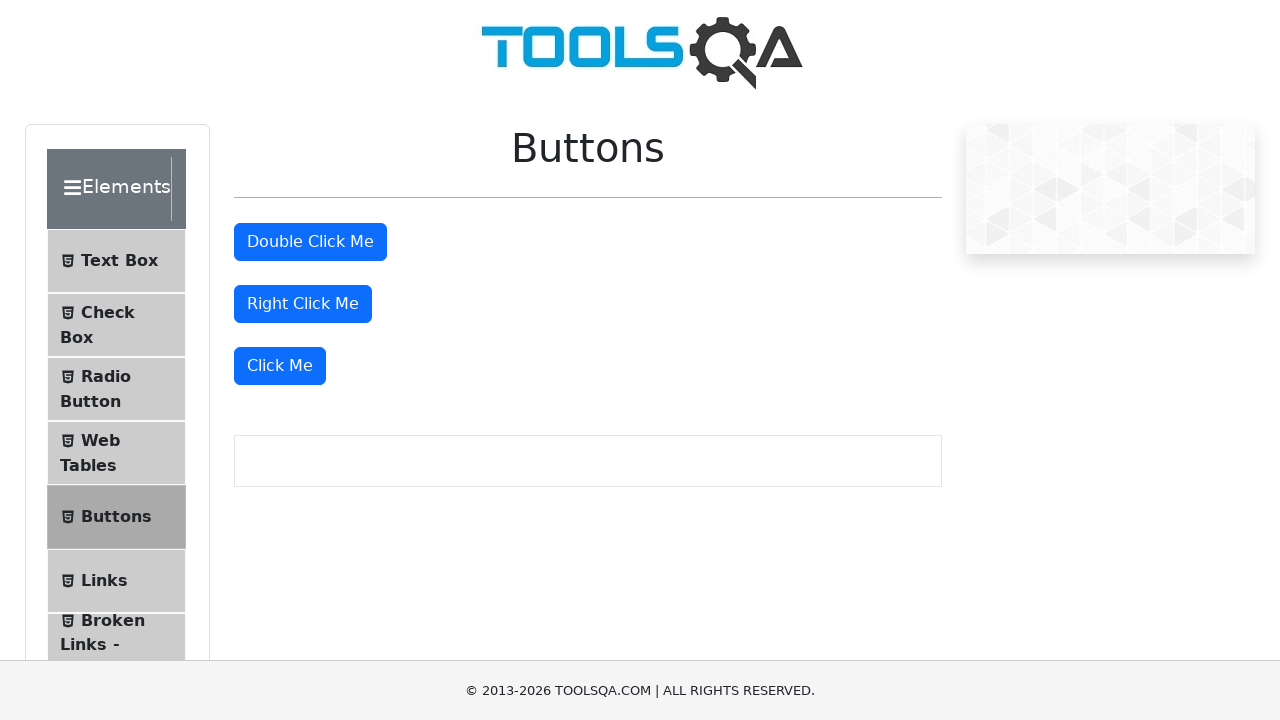

Waited for double-click button to be visible
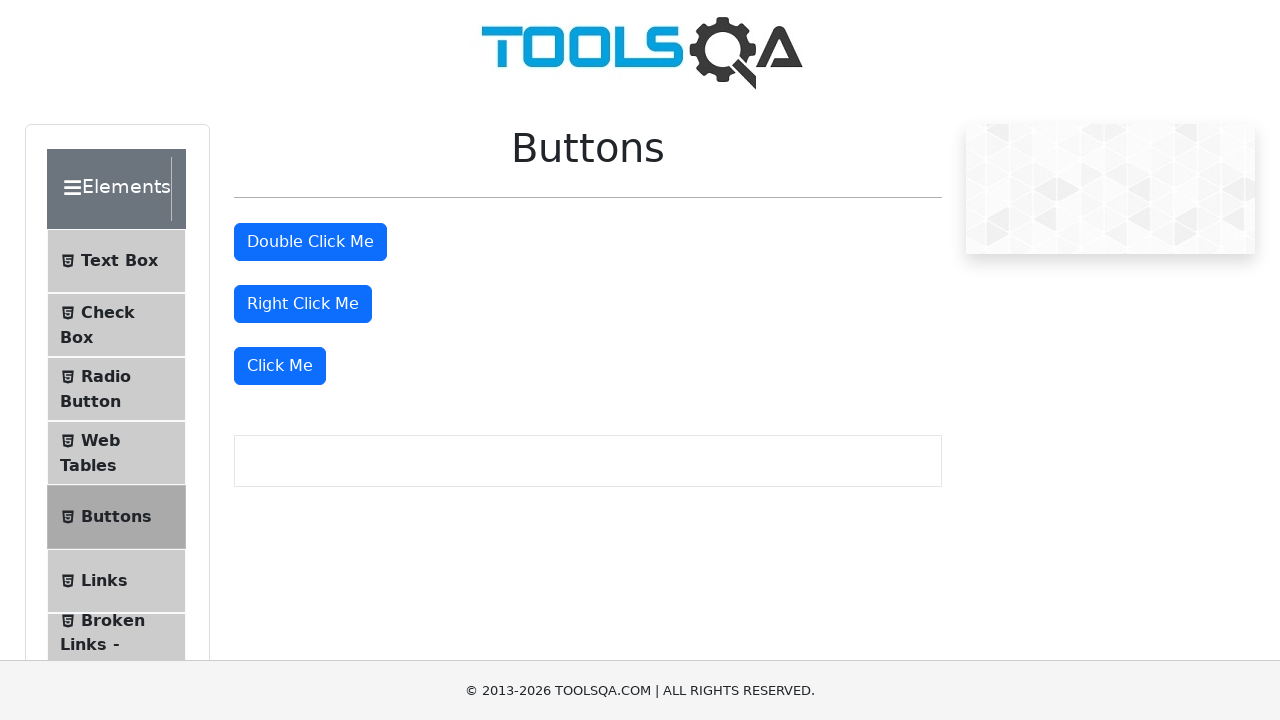

Performed double-click action on the button at (310, 242) on #doubleClickBtn
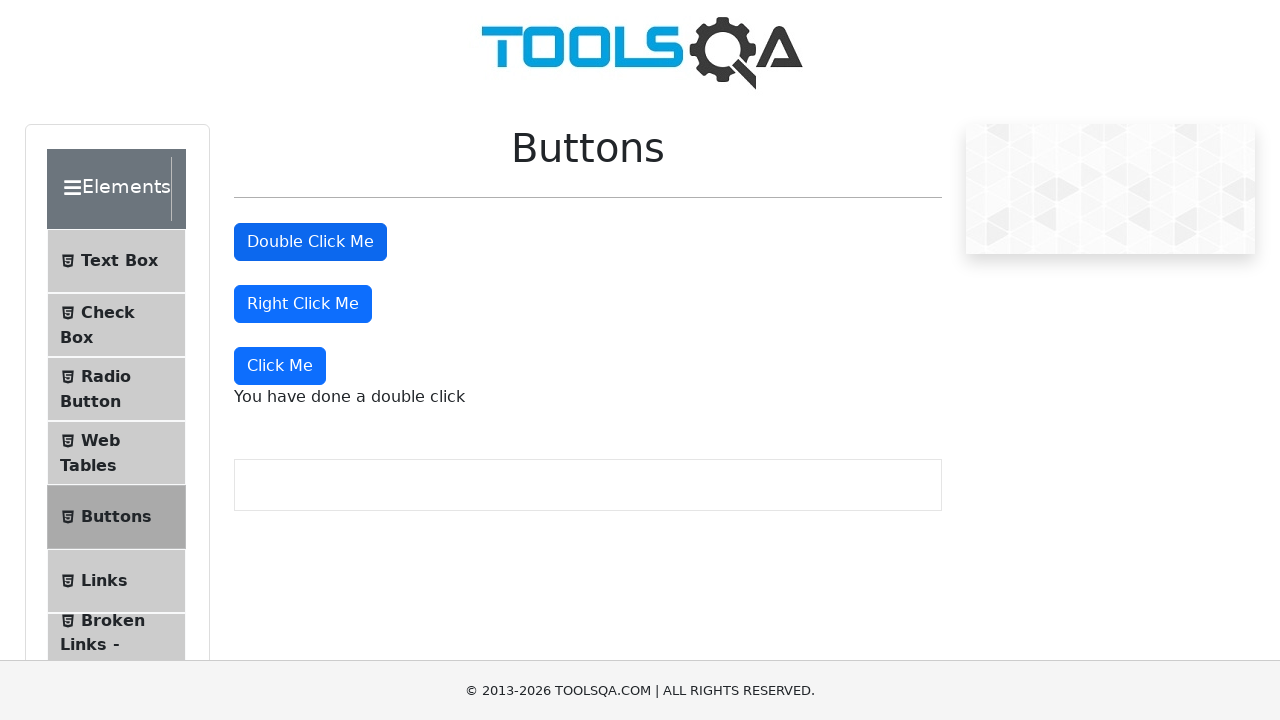

Success message appeared, confirming double-click functionality works
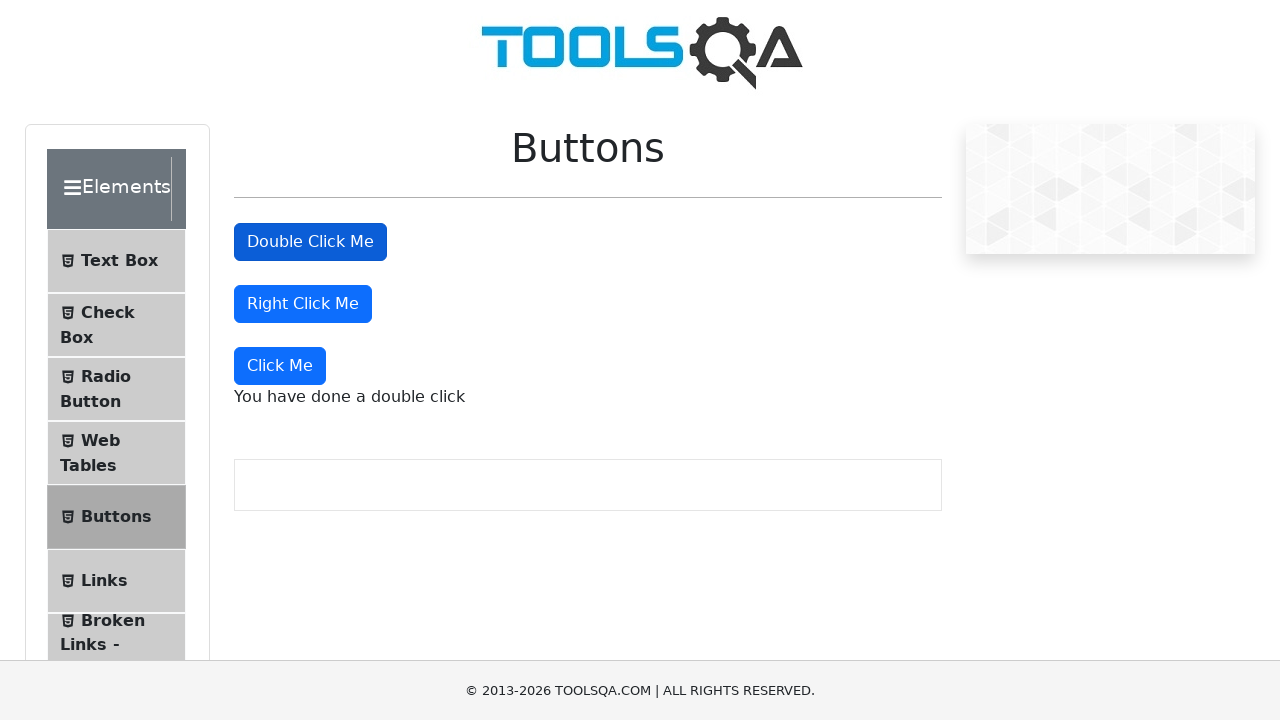

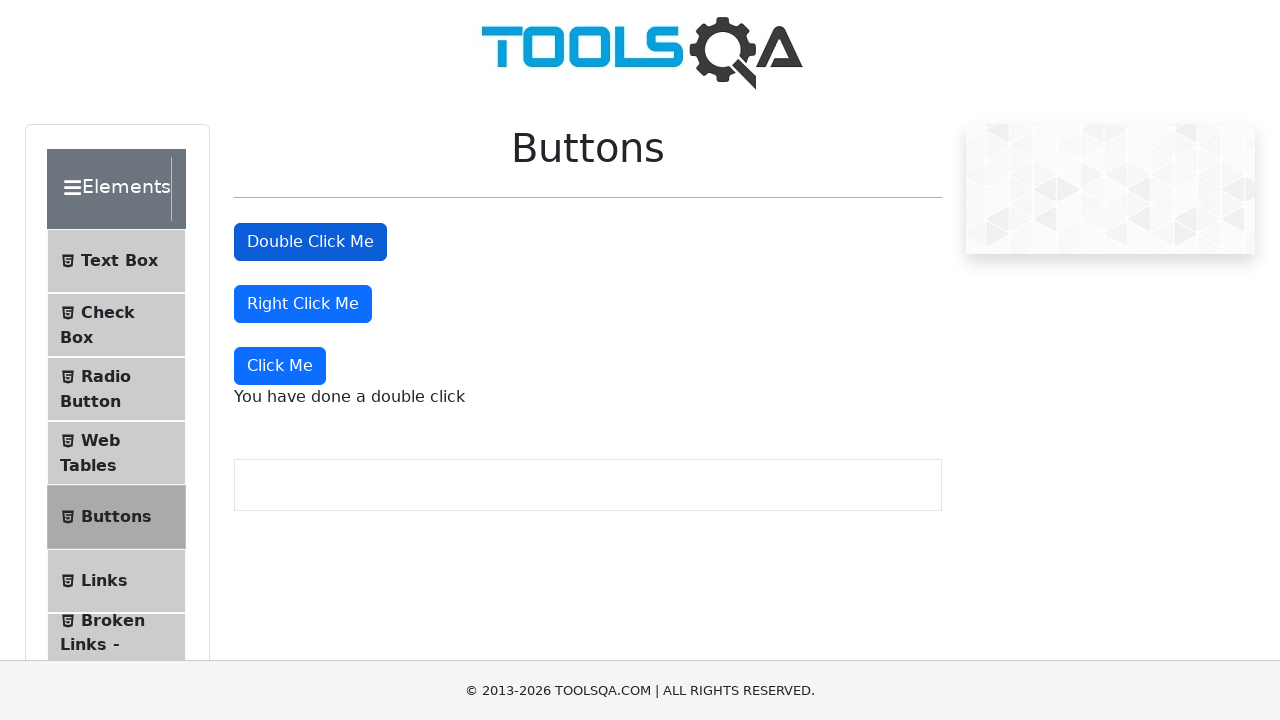